Tests adding the 3rd product to the cart after searching for 'ca'

Starting URL: https://rahulshettyacademy.com/seleniumPractise/#/

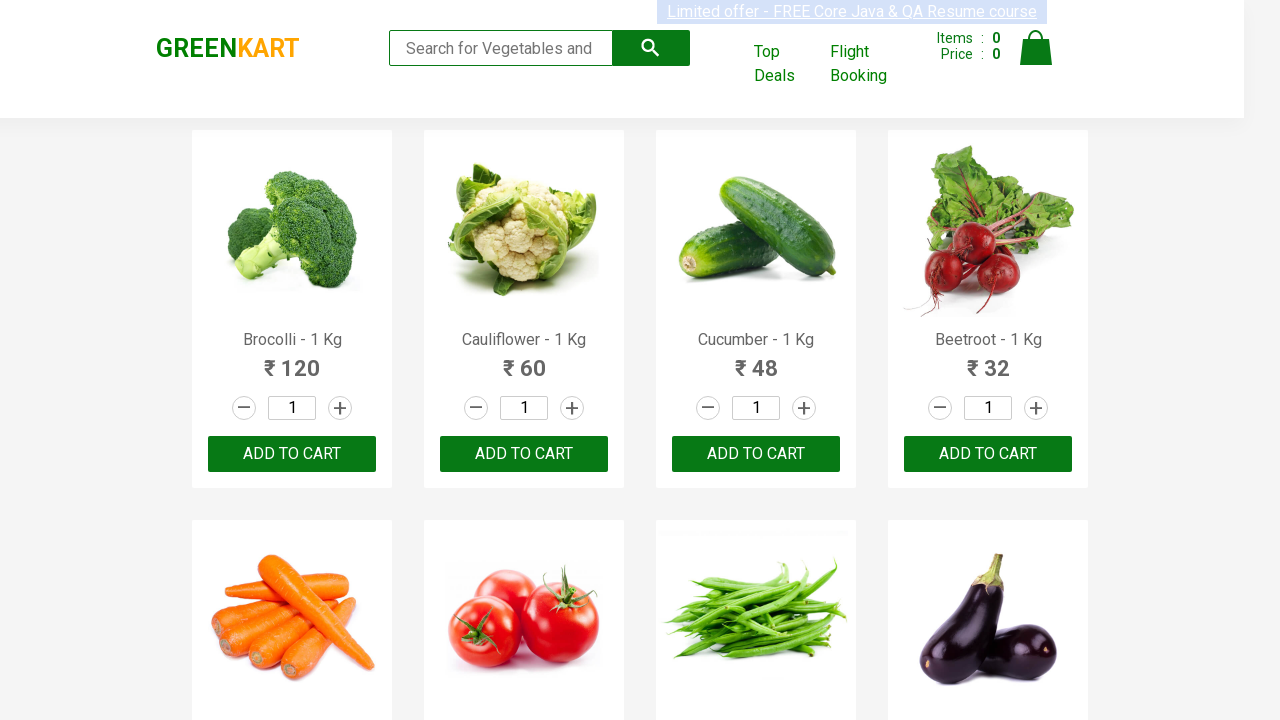

Typed 'ca' in the search box on .search-keyword
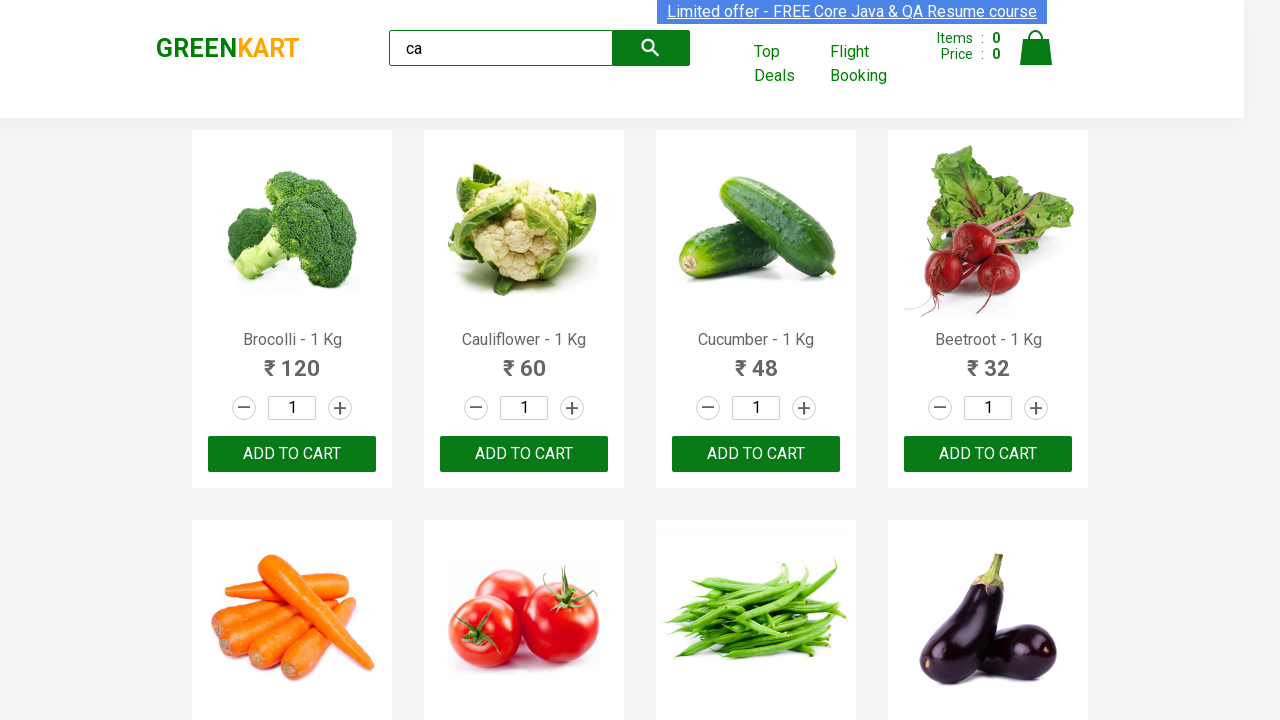

Waited 2 seconds for products to filter
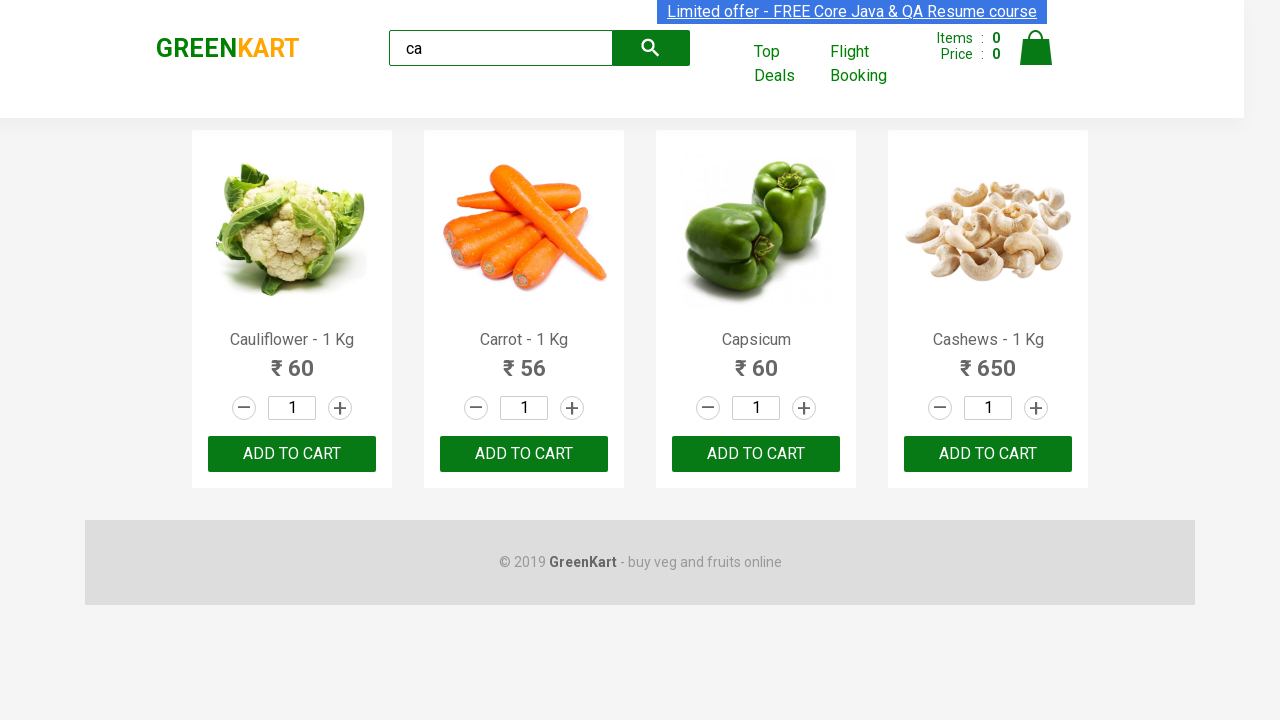

Located all products on the page
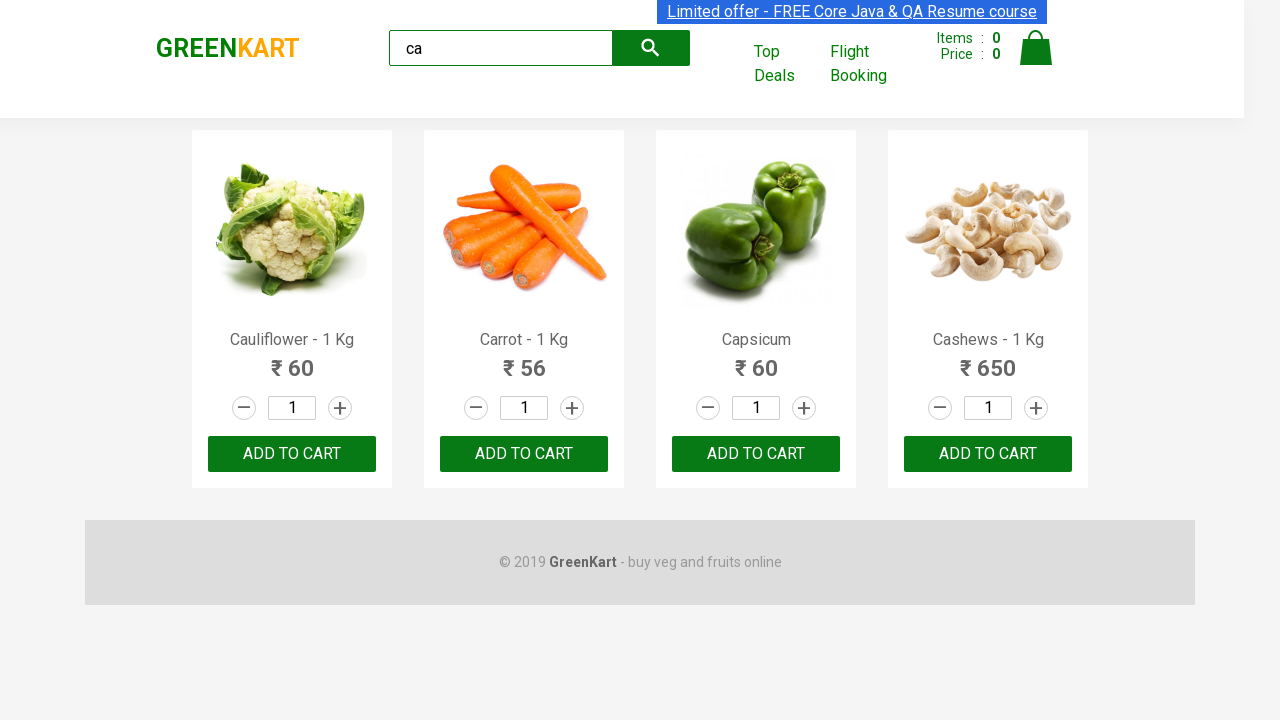

Clicked ADD TO CART button on the 3rd product (Capsicum) at (756, 454) on .products .product >> nth=2 >> text=ADD TO CART
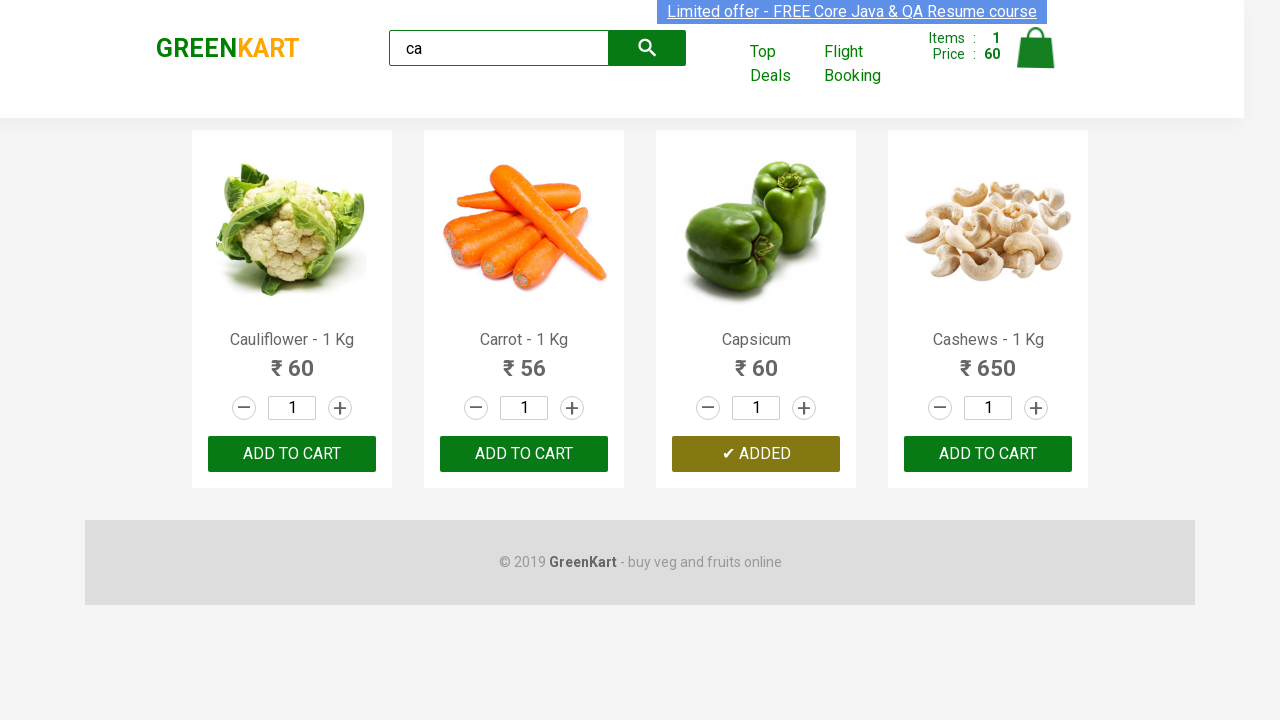

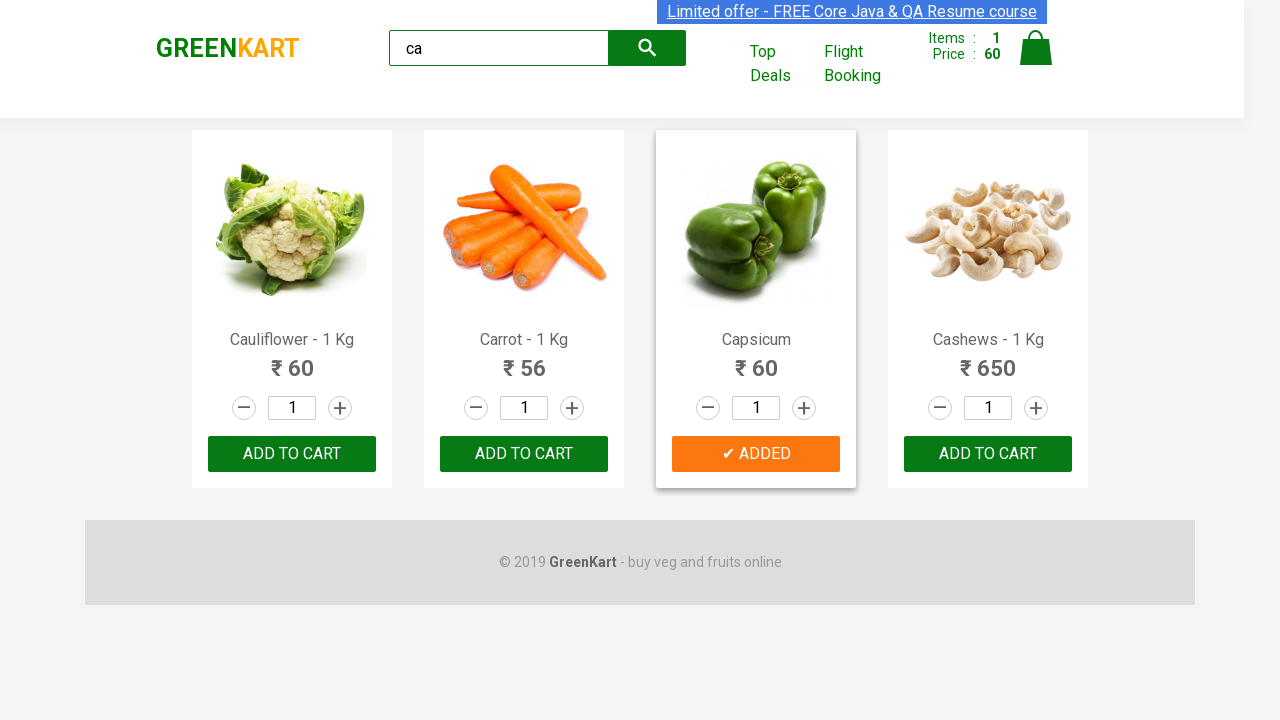